Clicks on Main Item 1 in the menu navigation

Starting URL: https://demoqa.com/menu

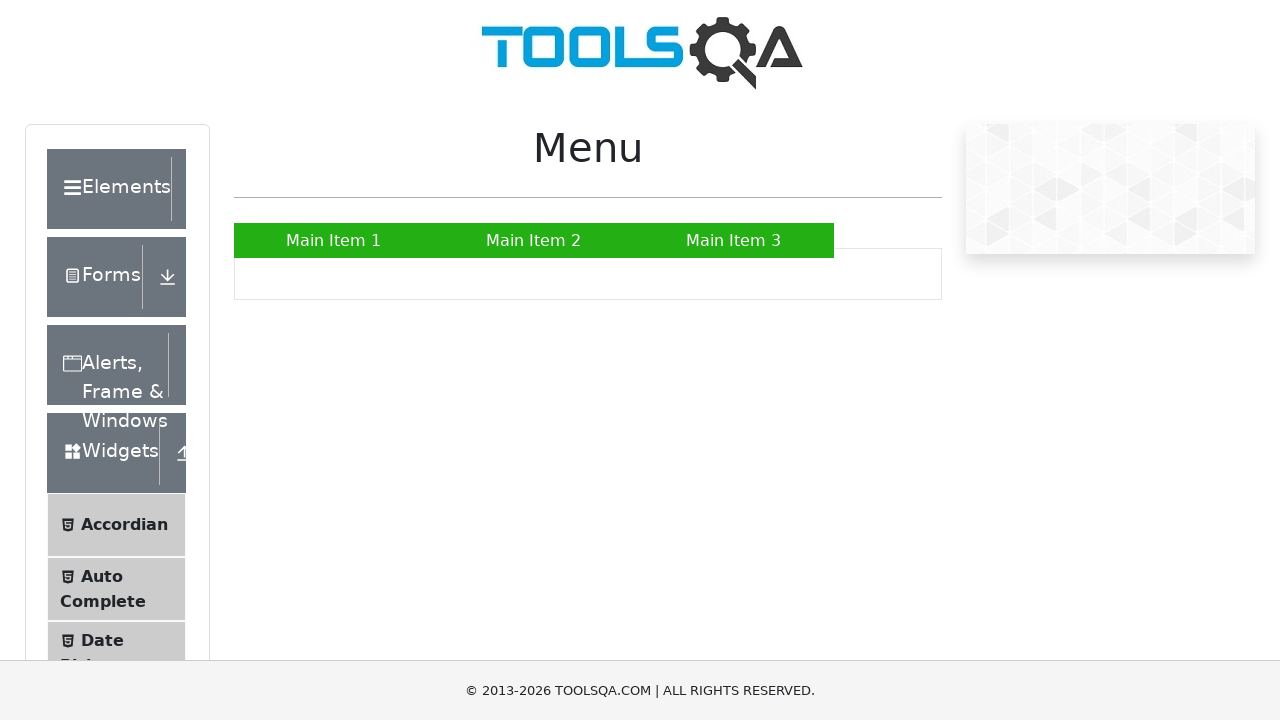

Clicked on Main Item 1 in the menu navigation at (334, 240) on a:has-text('Main Item 1')
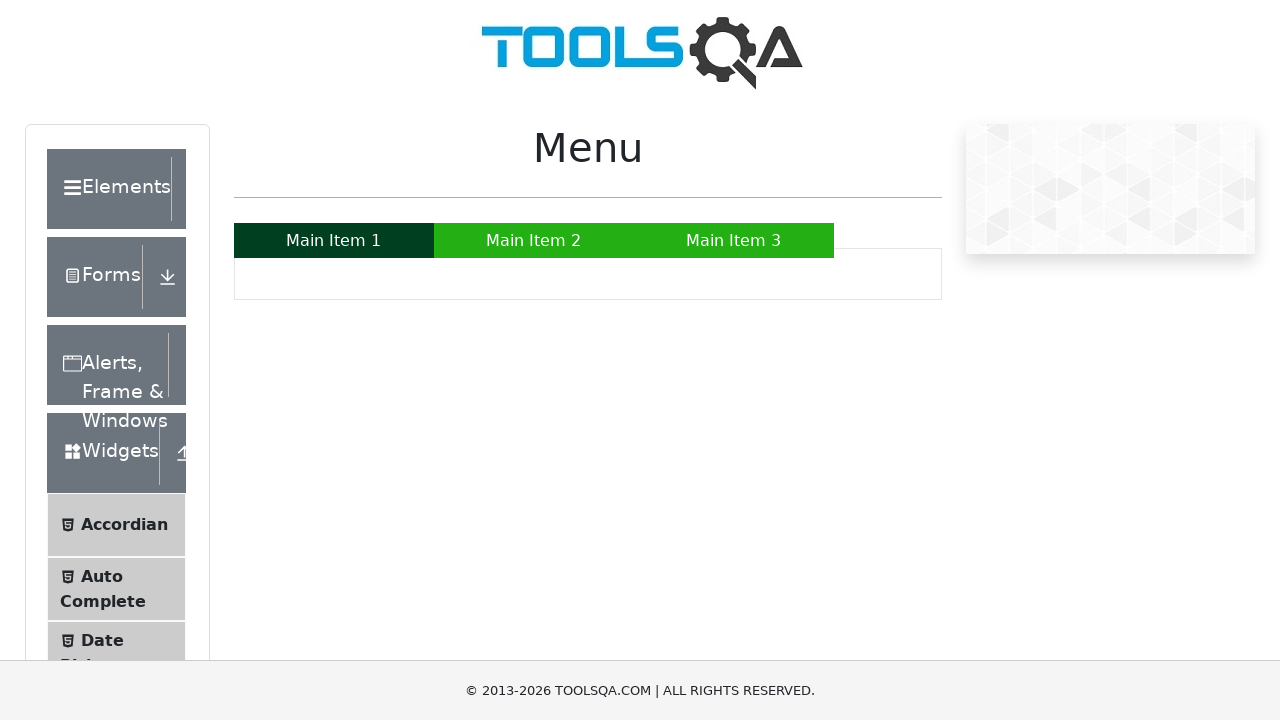

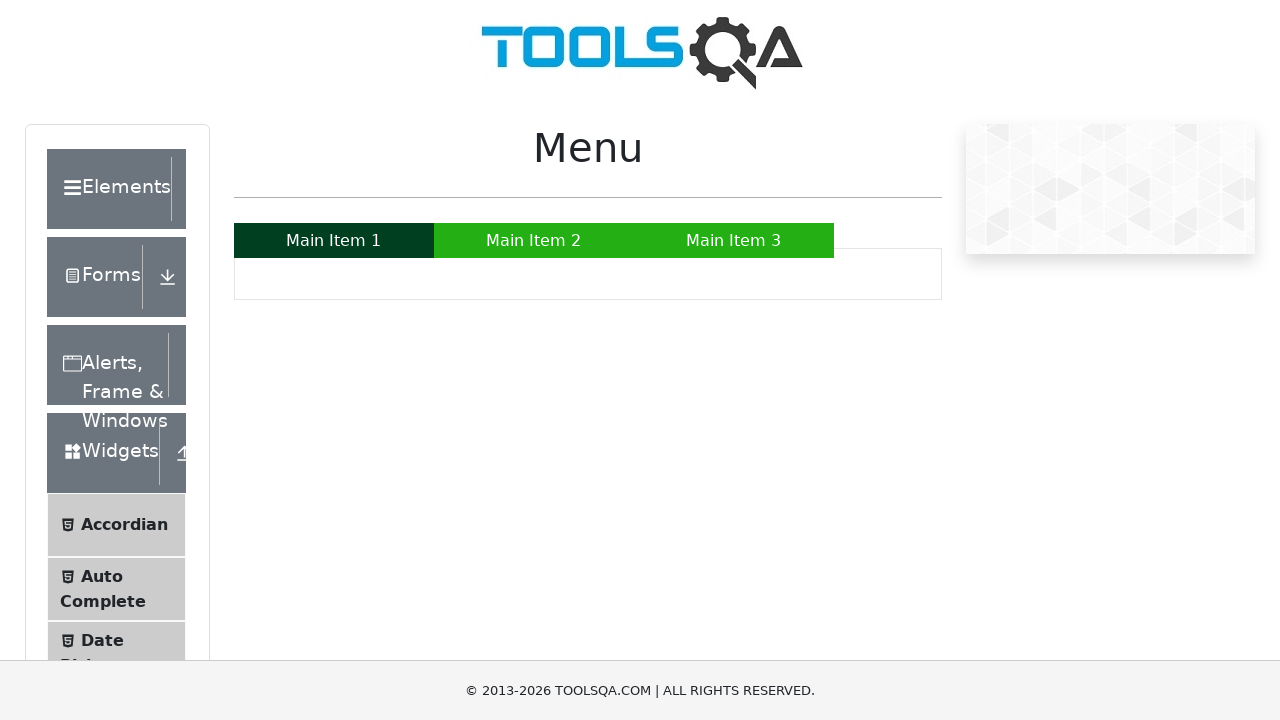